Tests browser window manipulation by maximizing the window, resizing it to a specific dimension, and repositioning it on screen.

Starting URL: https://www.mercurytravels.co.in

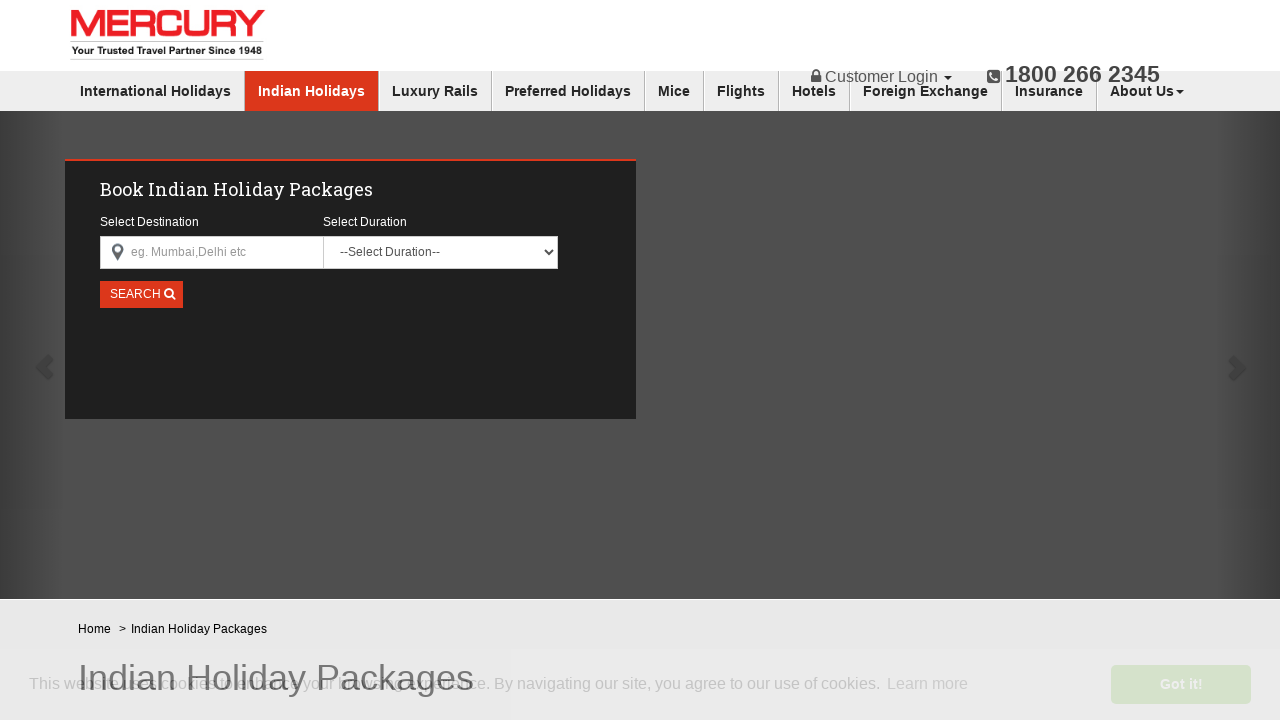

Set viewport to 1920x1080 (maximized window size)
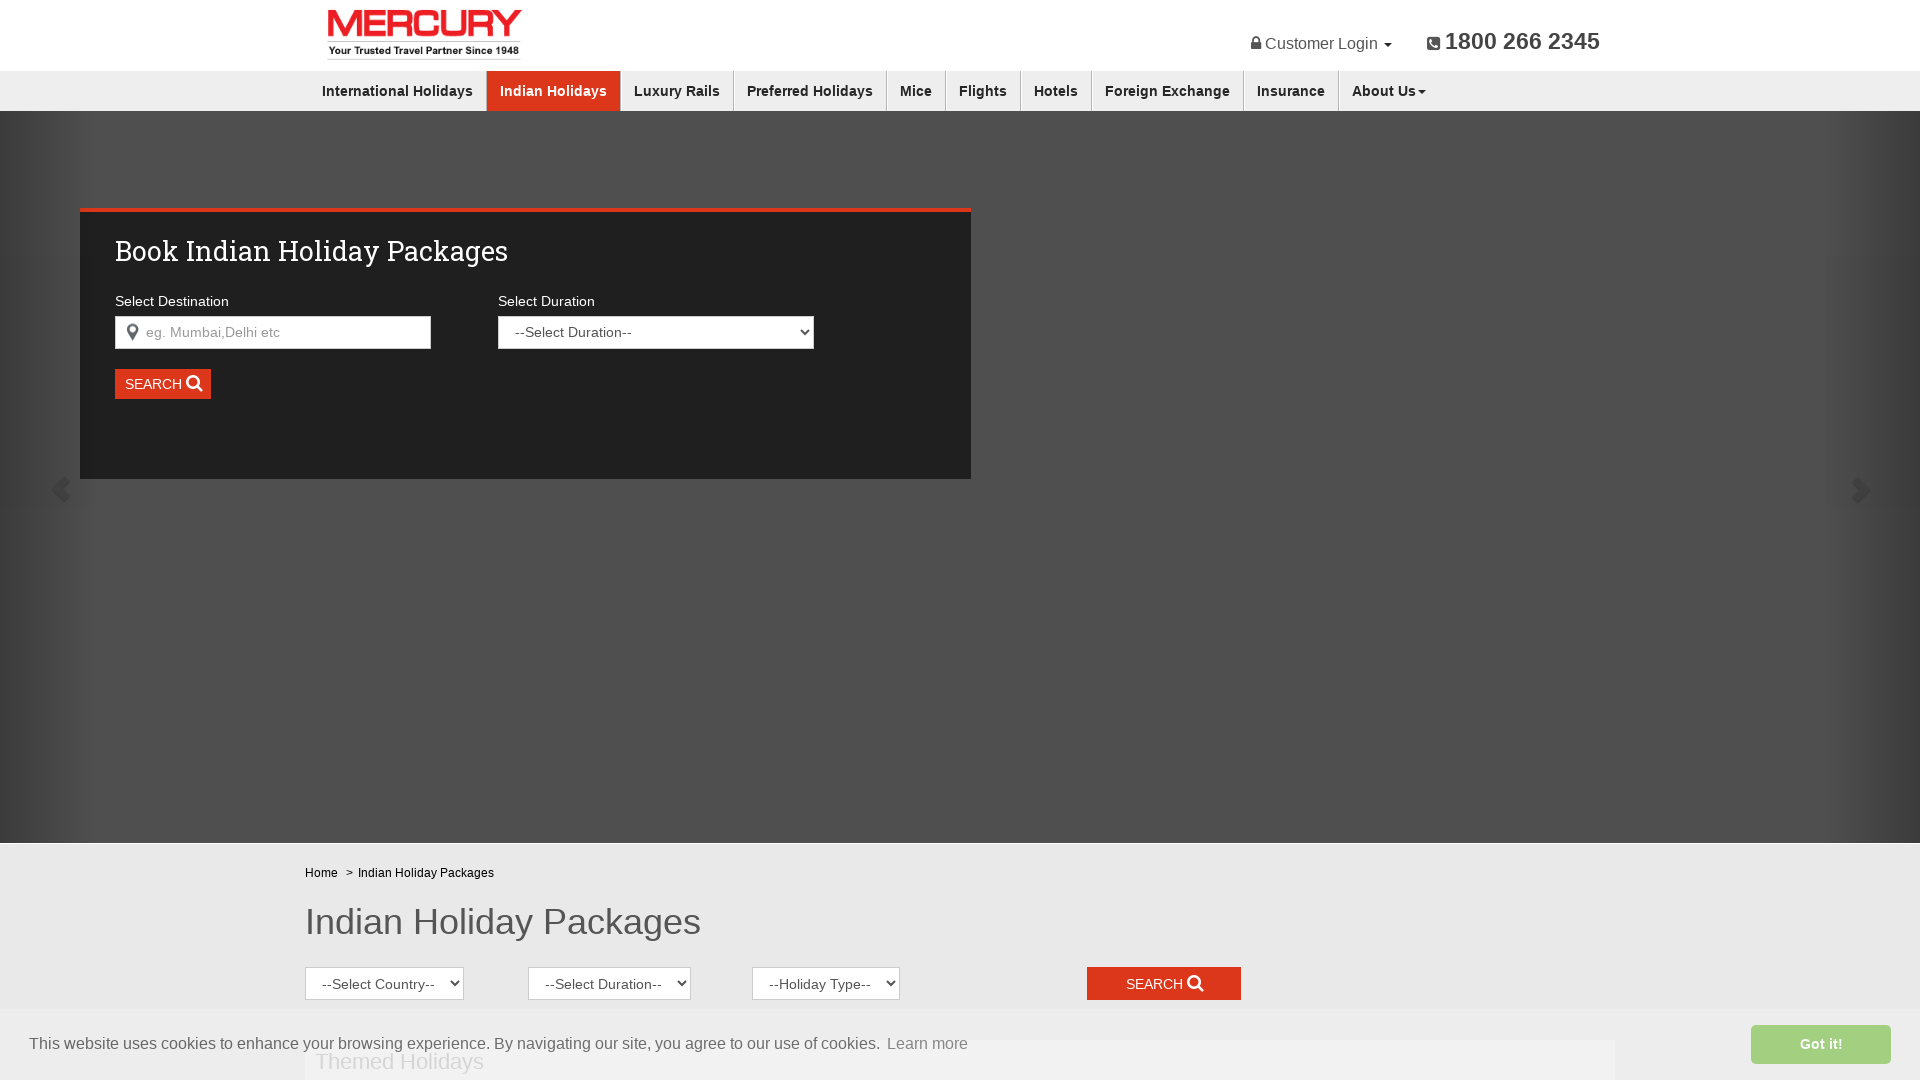

Waited 2 seconds for page to load
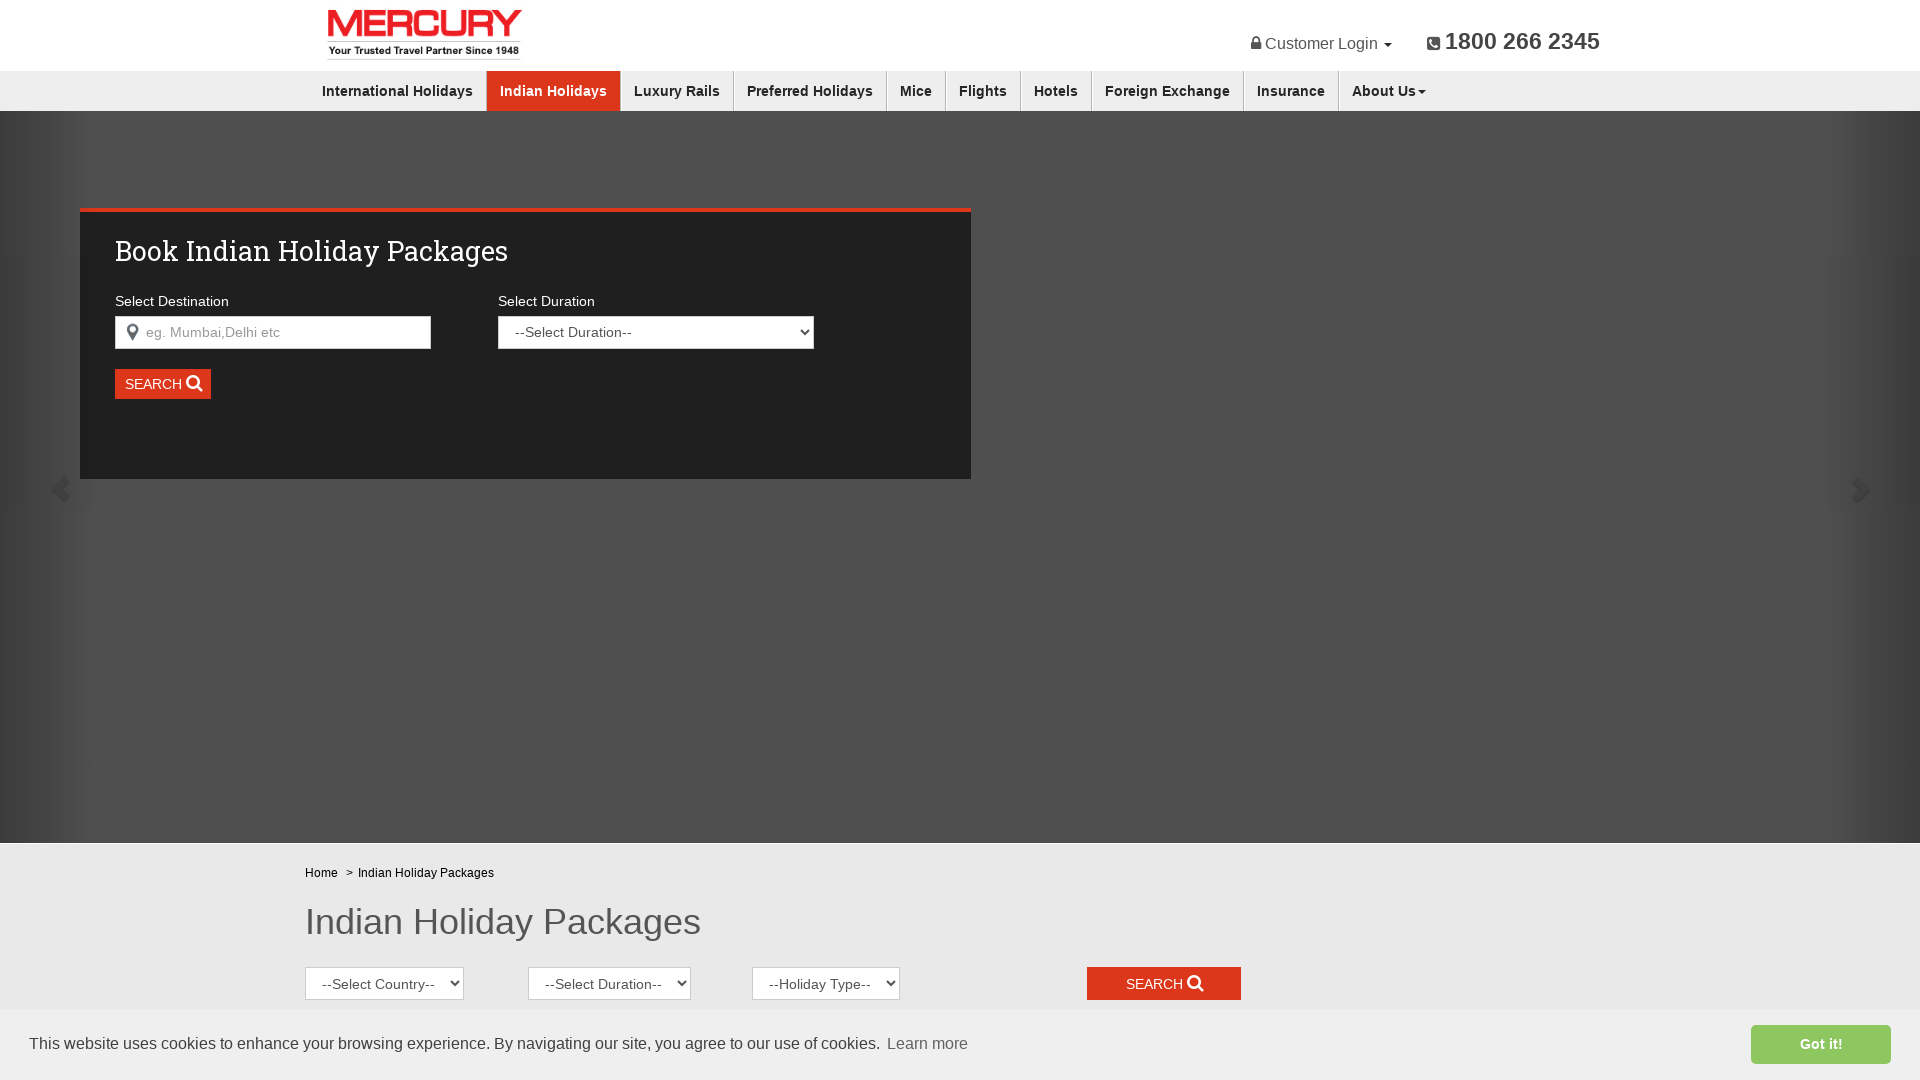

Retrieved current viewport size: 1920 x 1080
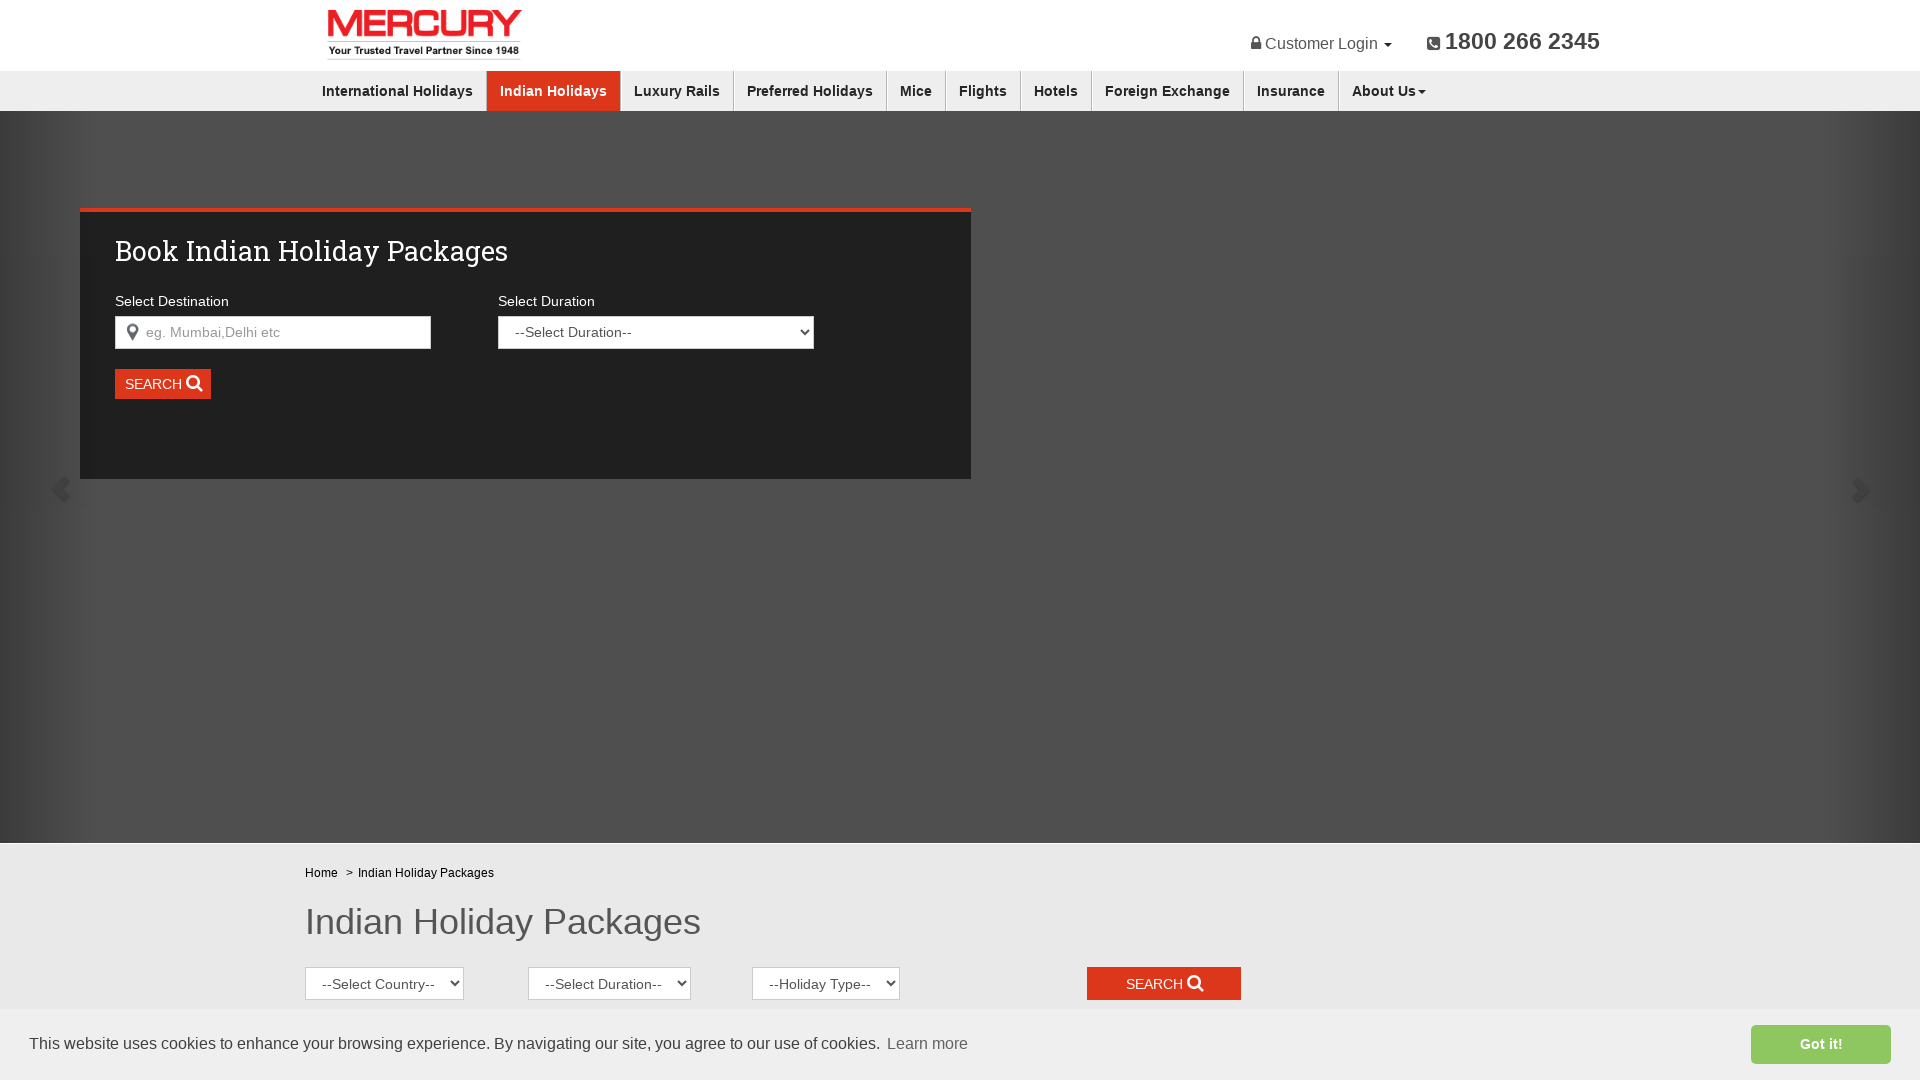

Resized viewport to 200x600 (smaller dimensions)
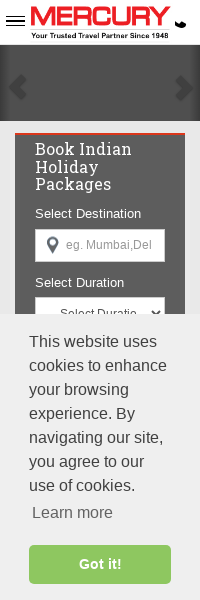

Waited 2 seconds to observe viewport resize
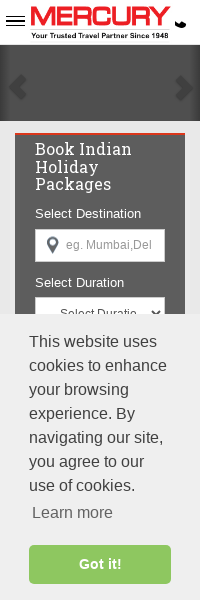

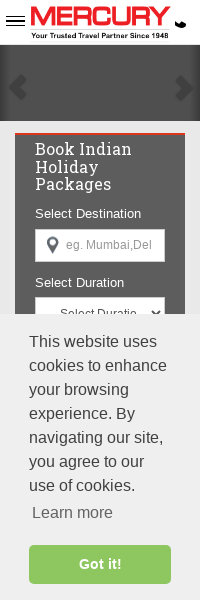